Tests Python.org search functionality by entering a search query and submitting the form, then verifying results are found

Starting URL: http://www.python.org

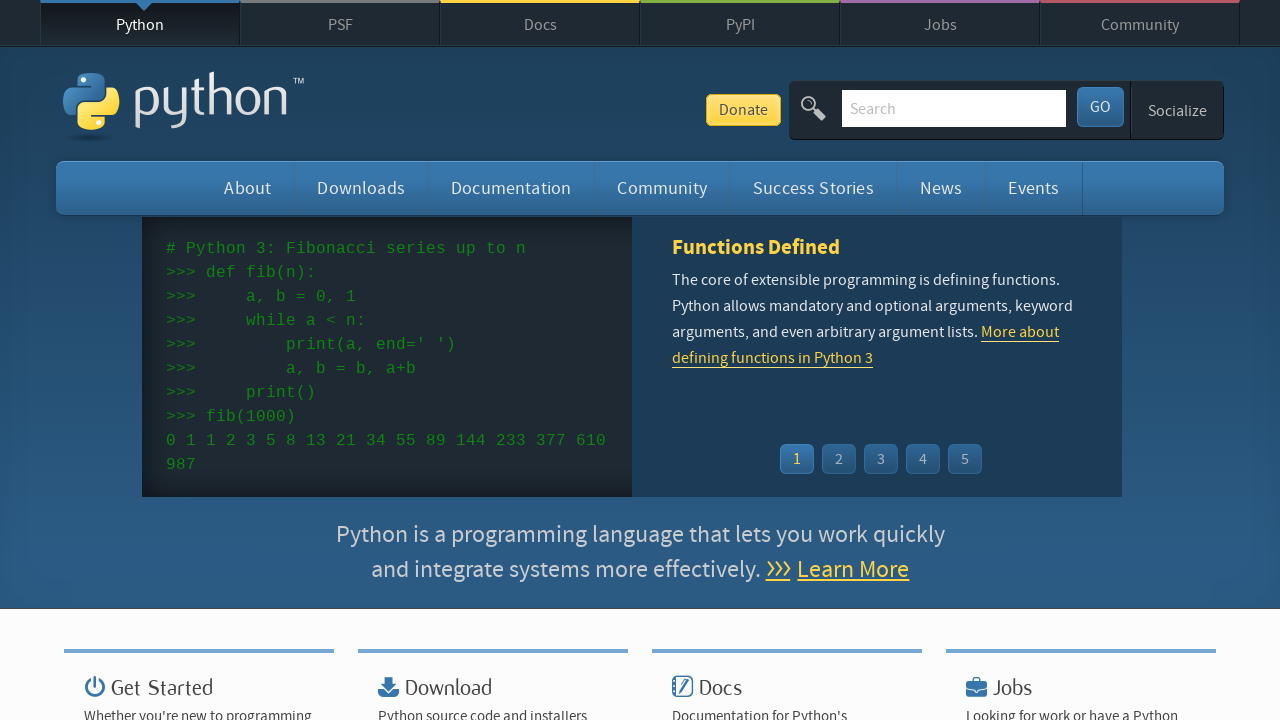

Filled search box with 'pycon' query on input[name='q']
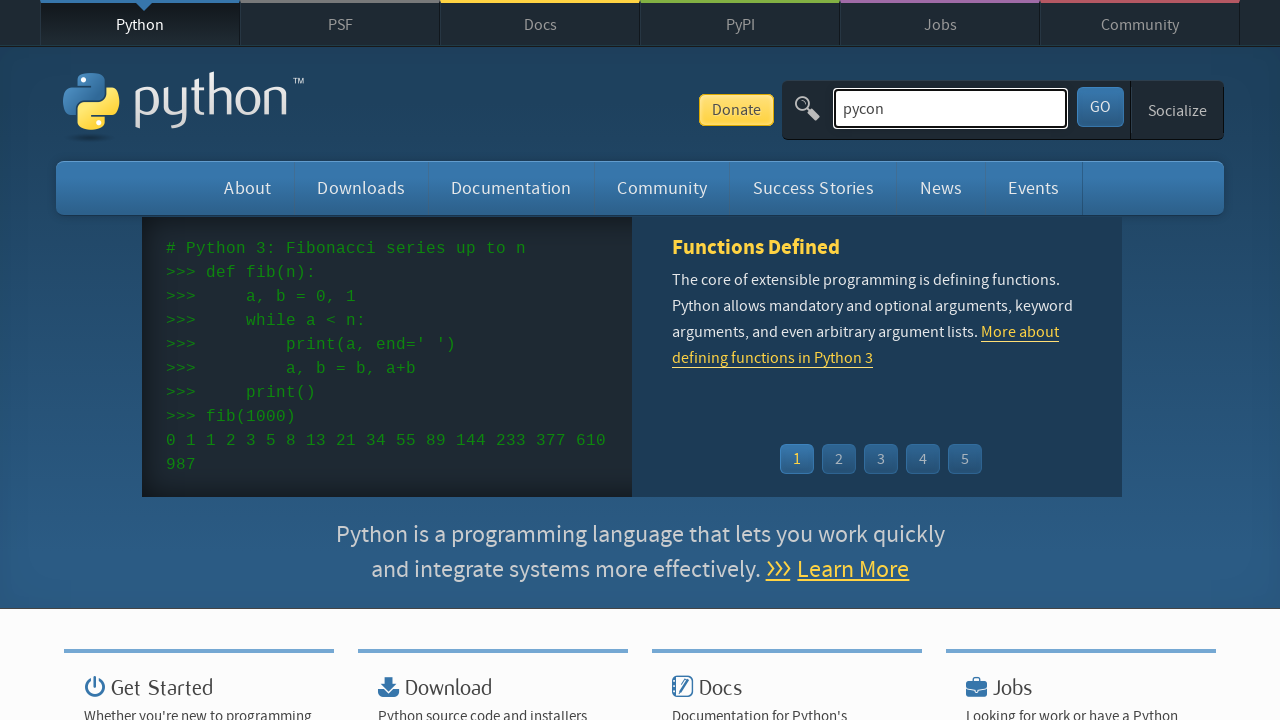

Pressed Enter to submit search form on input[name='q']
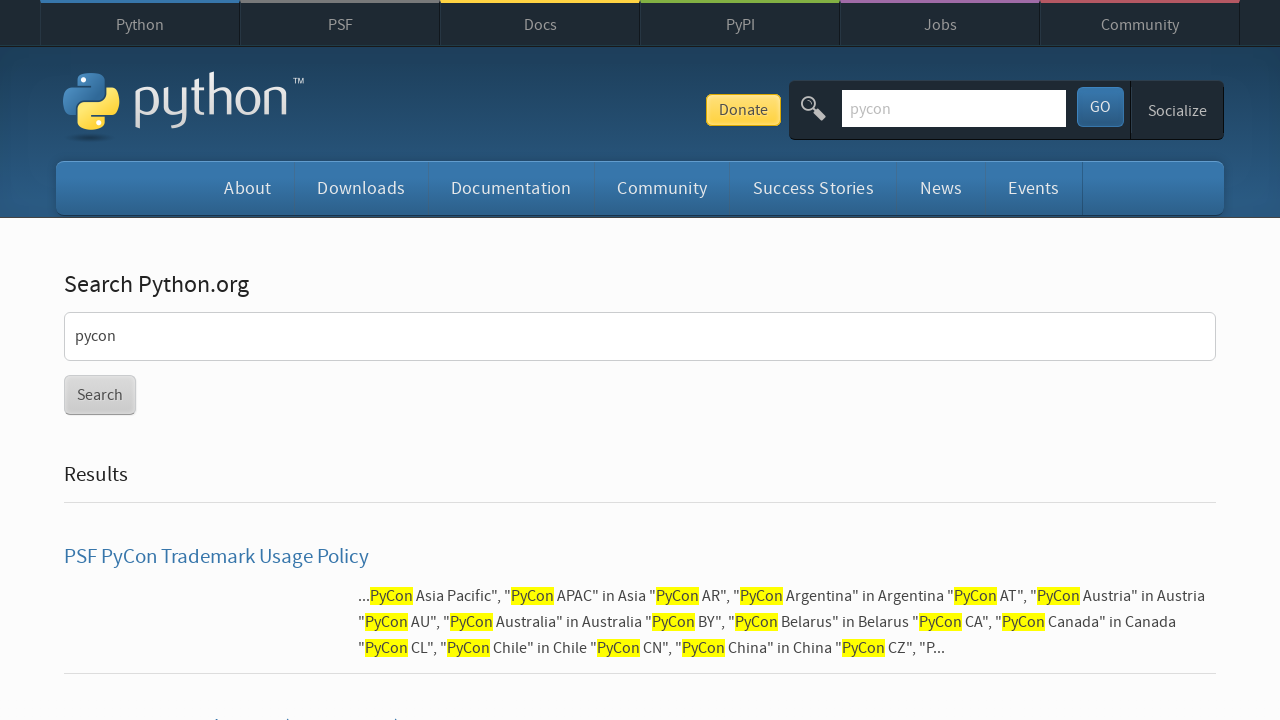

Search results page loaded and network idle
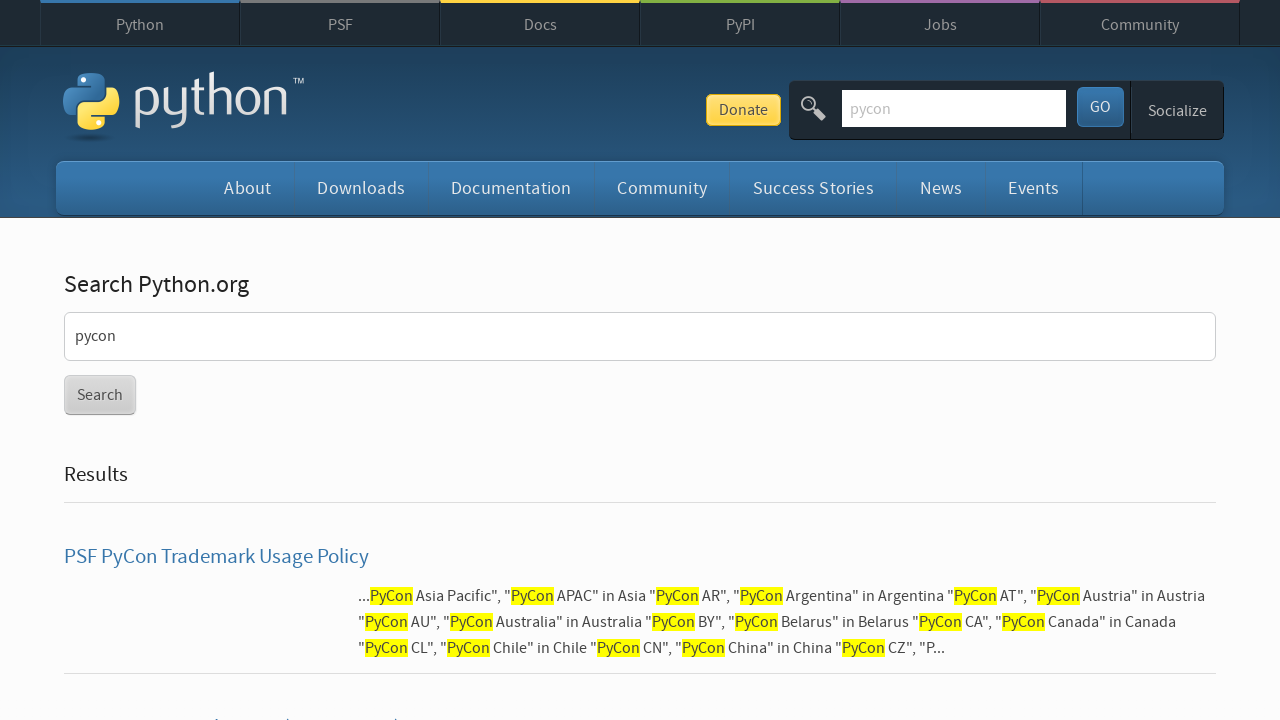

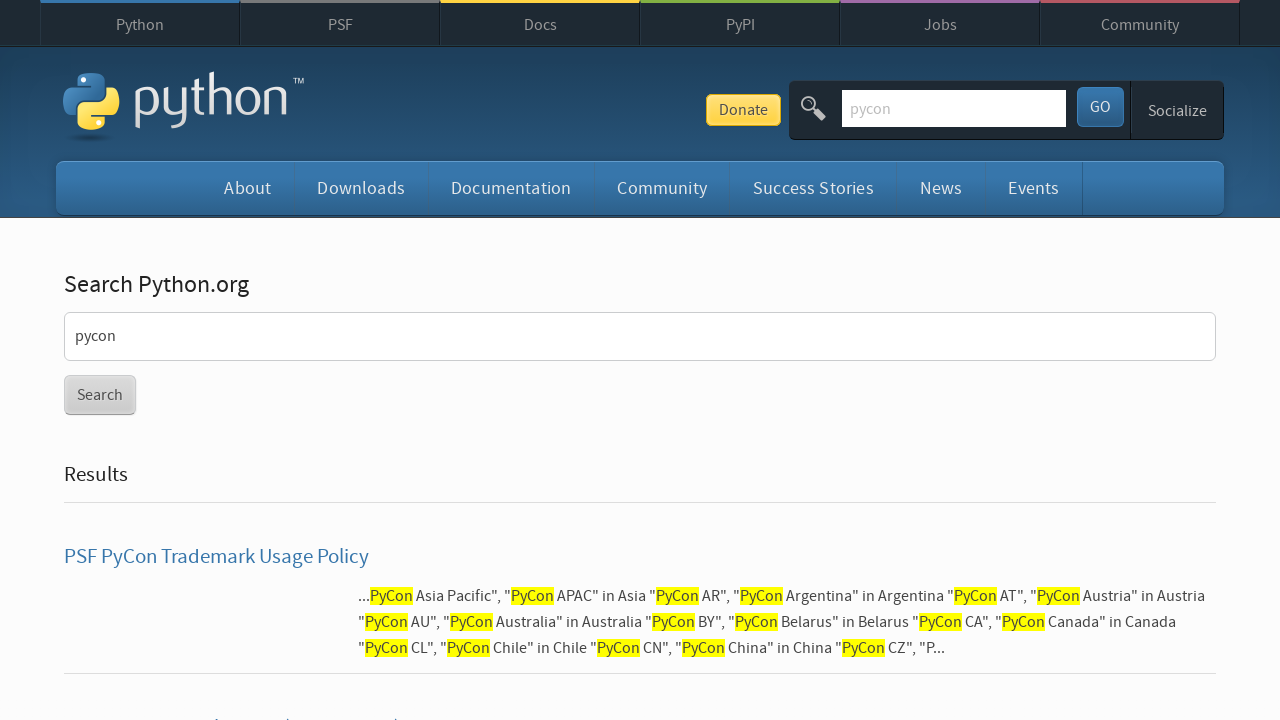